Tests A/B test opt-out by first adding the opt-out cookie on the main page, then navigating to the A/B test page and verifying the page shows "No A/B Test" heading.

Starting URL: http://the-internet.herokuapp.com

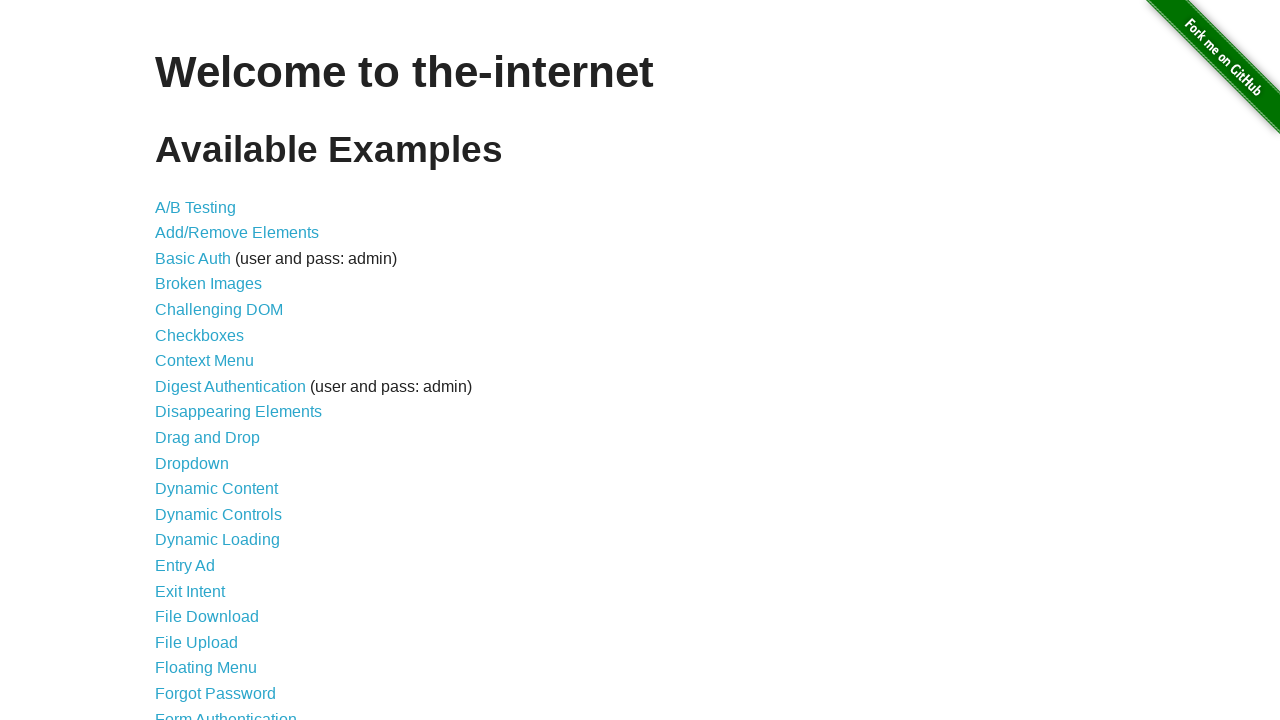

Added optimizelyOptOut cookie to opt out of A/B test
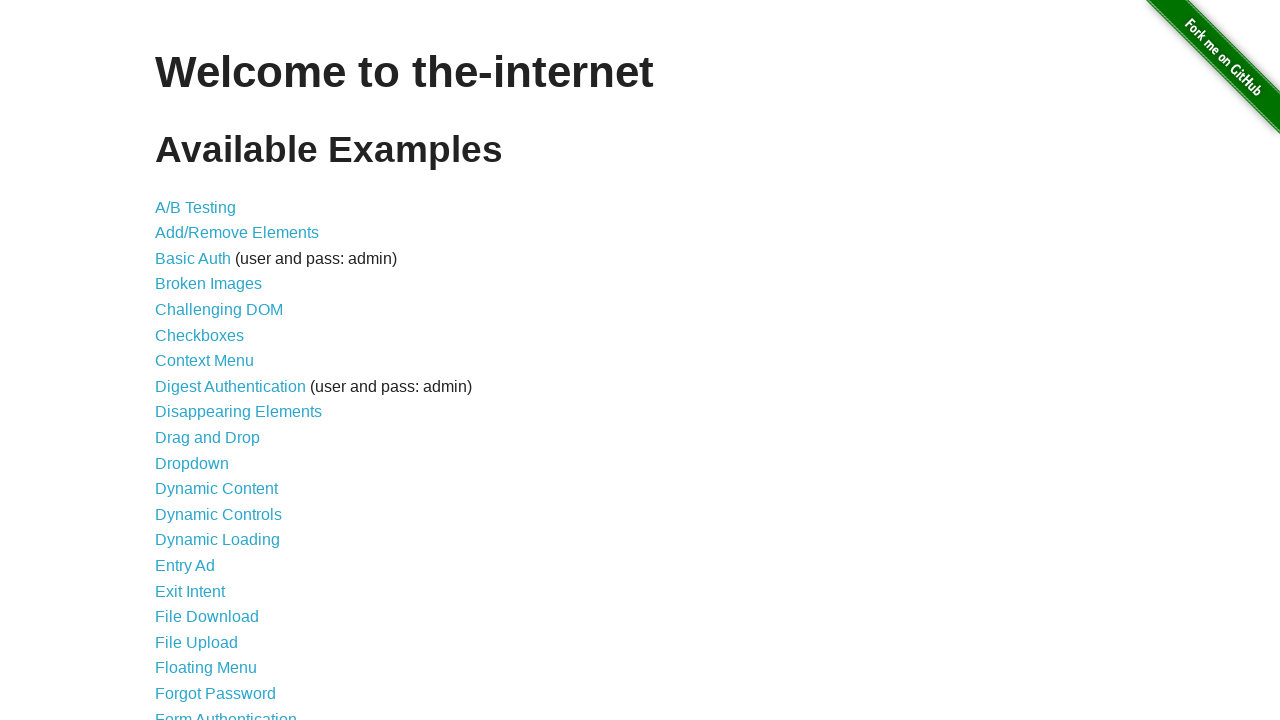

Navigated to A/B test page
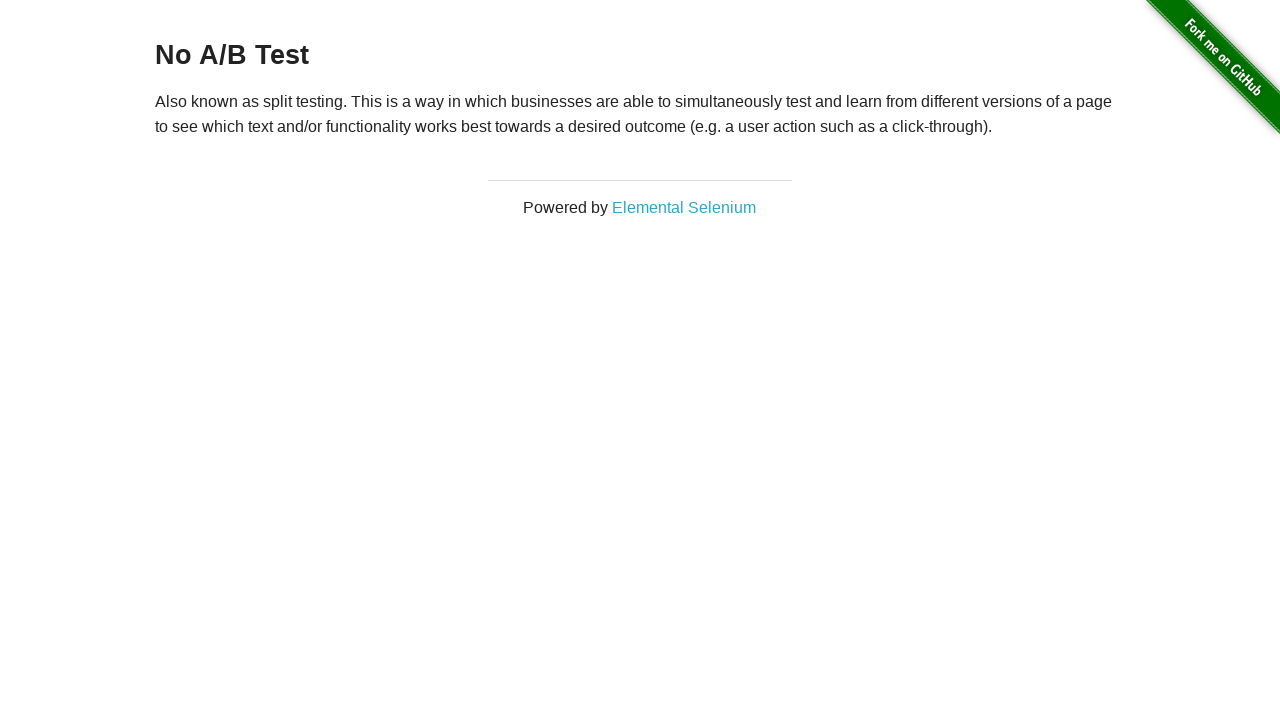

Retrieved heading text from page
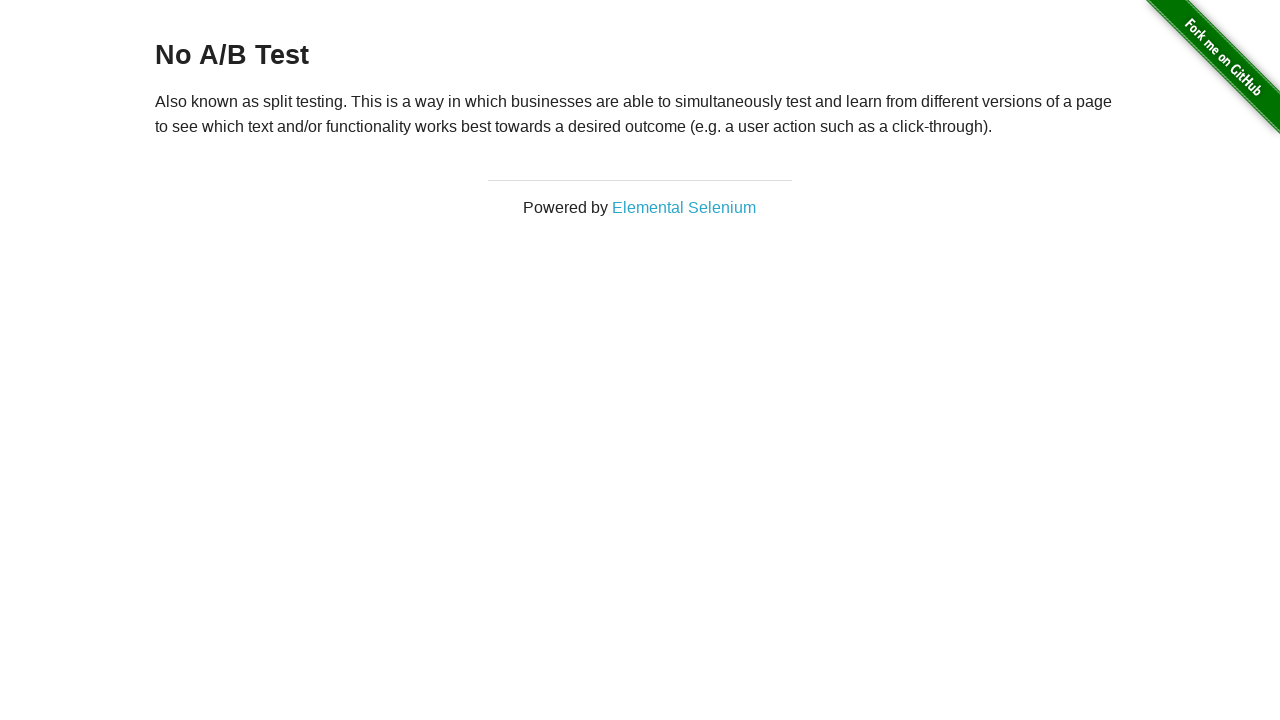

Verified heading displays 'No A/B Test' - A/B test opt-out successful
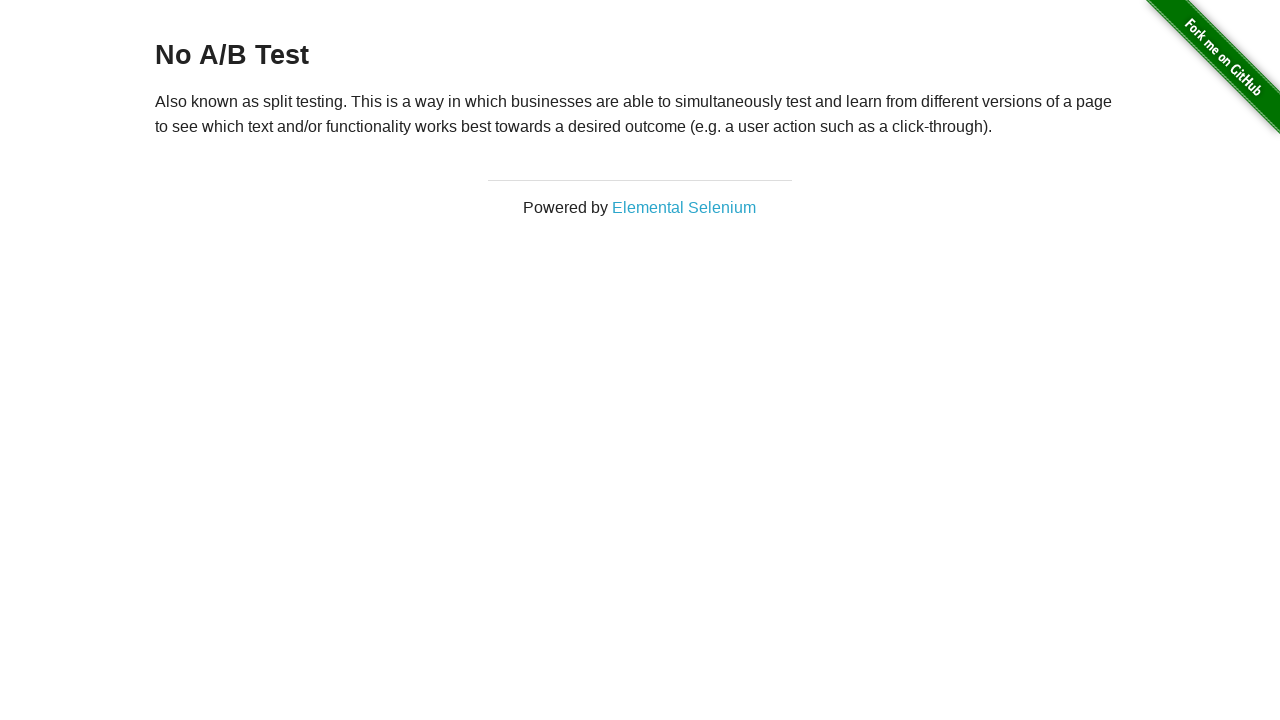

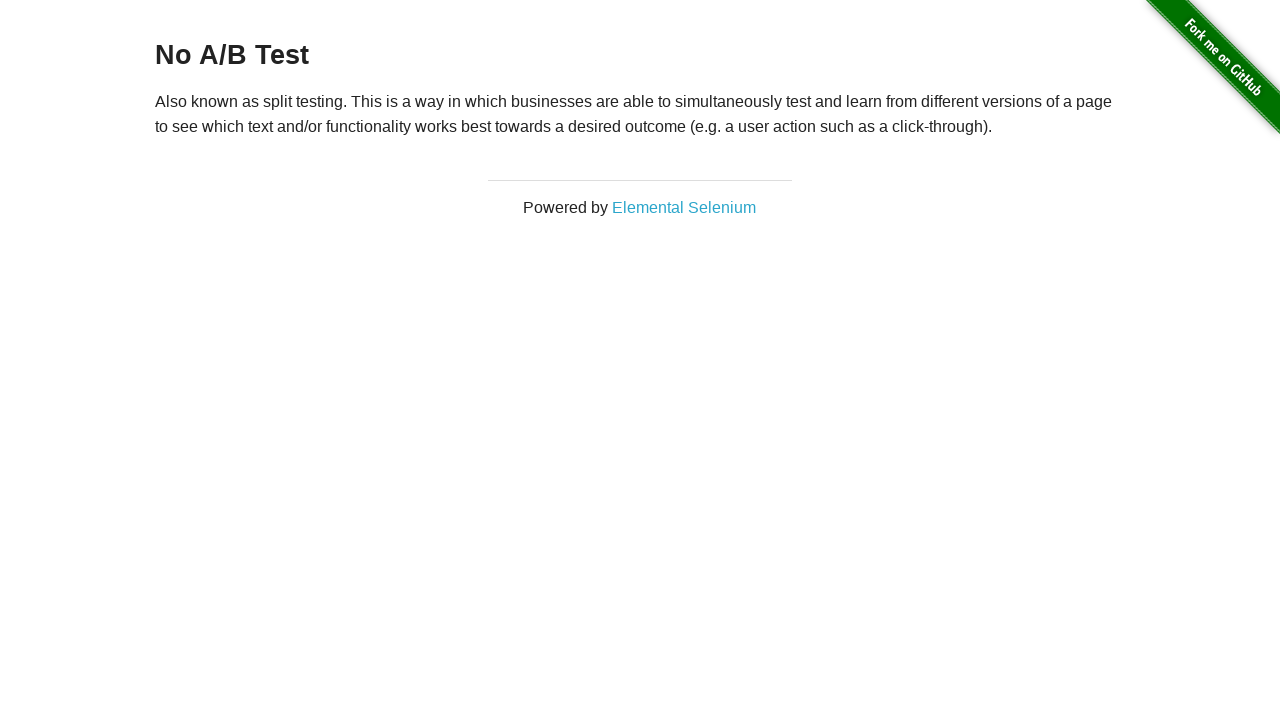